Tests notification messages by clicking the link repeatedly until an "Action successful" message appears.

Starting URL: https://the-internet.herokuapp.com/

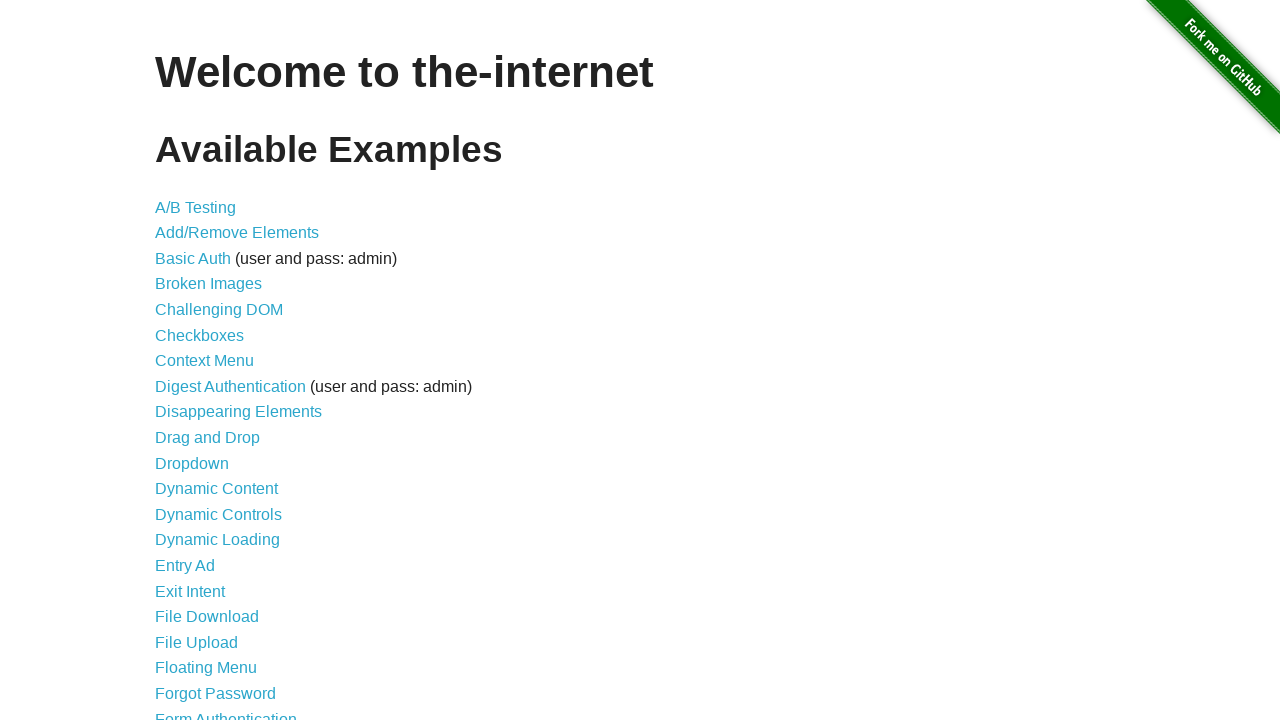

Clicked on notification message link at (234, 420) on xpath=//a[@href='/notification_message']
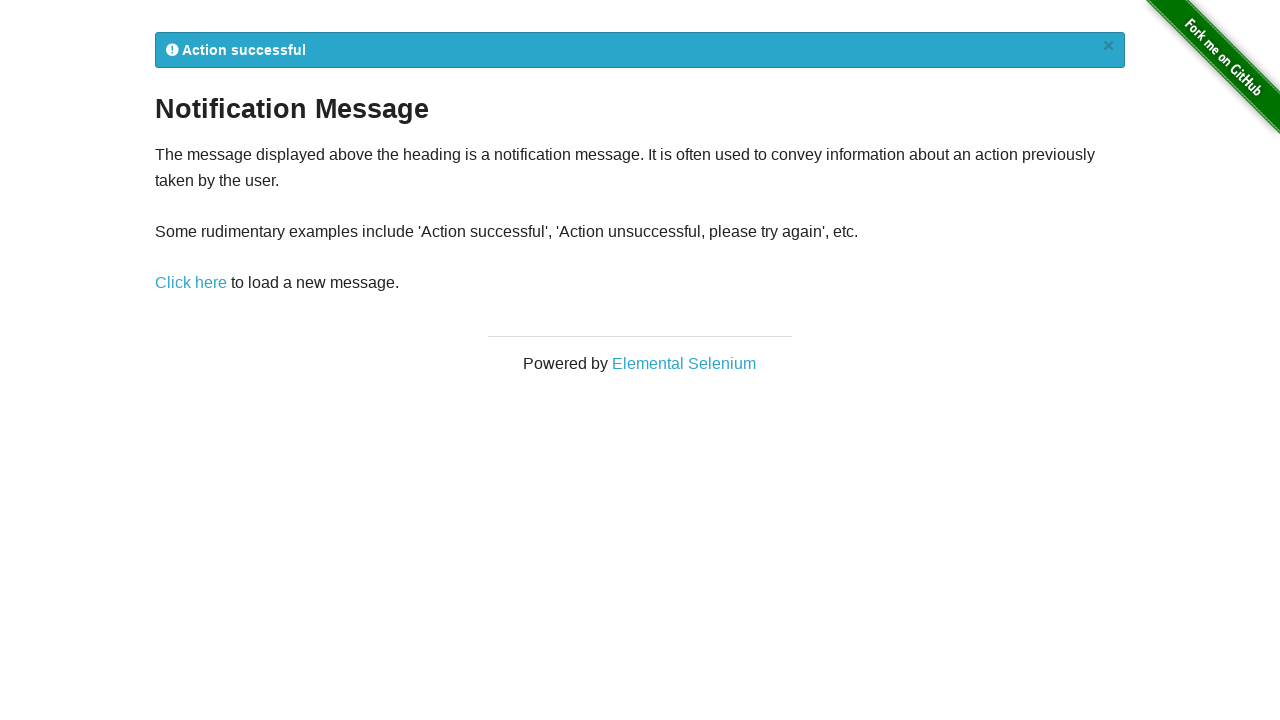

Notification message page loaded
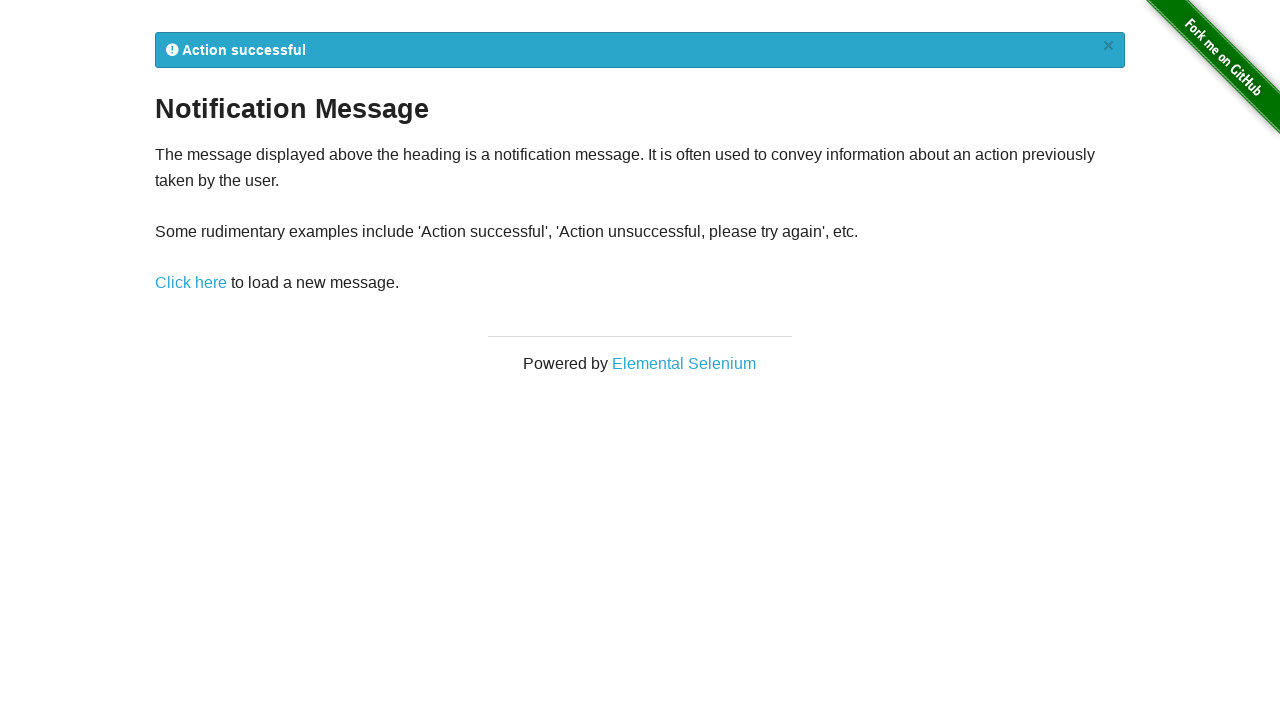

Clicked notification message link at (191, 283) on xpath=//a[@href='/notification_message']
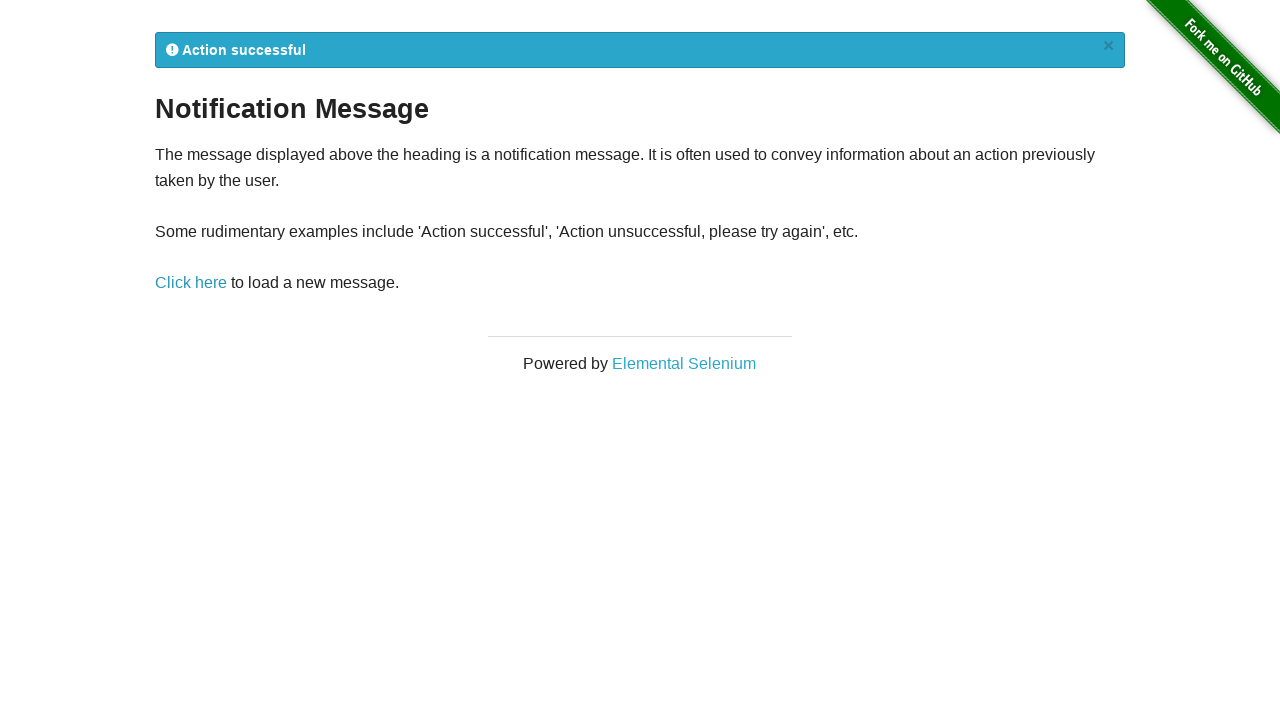

Flash alert message appeared
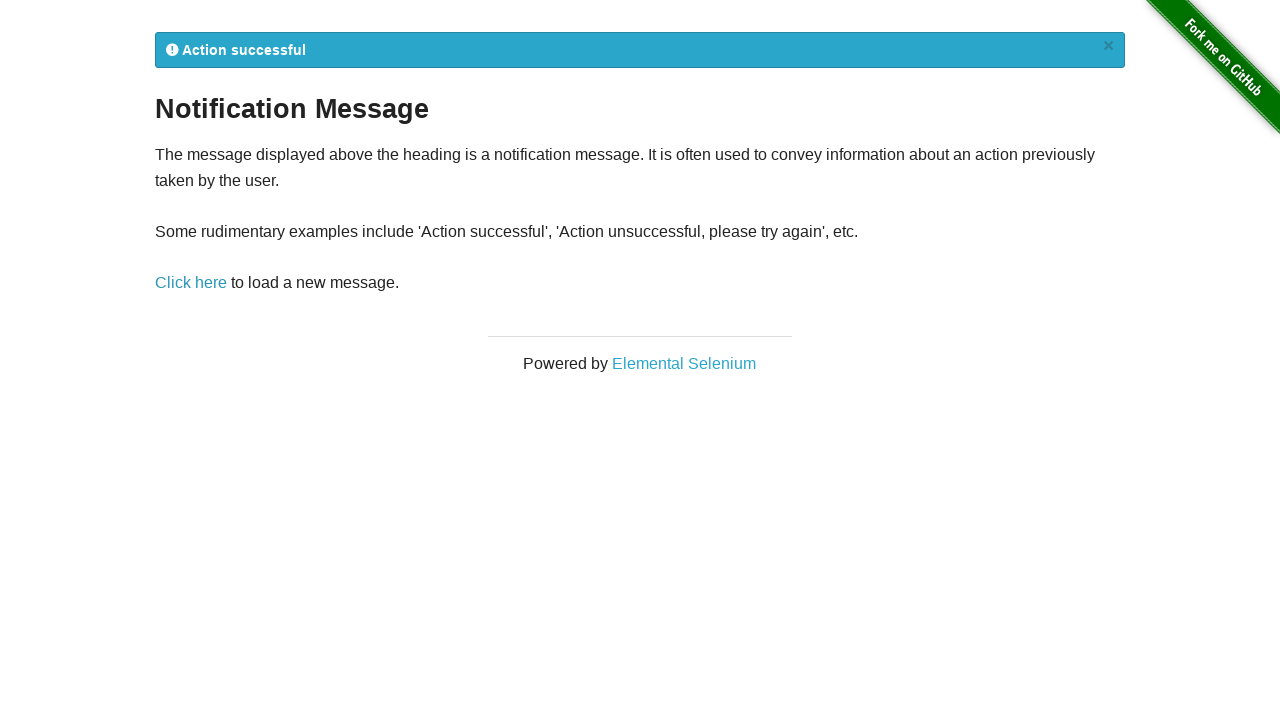

Retrieved alert text: 
            Action successful
            ×
          
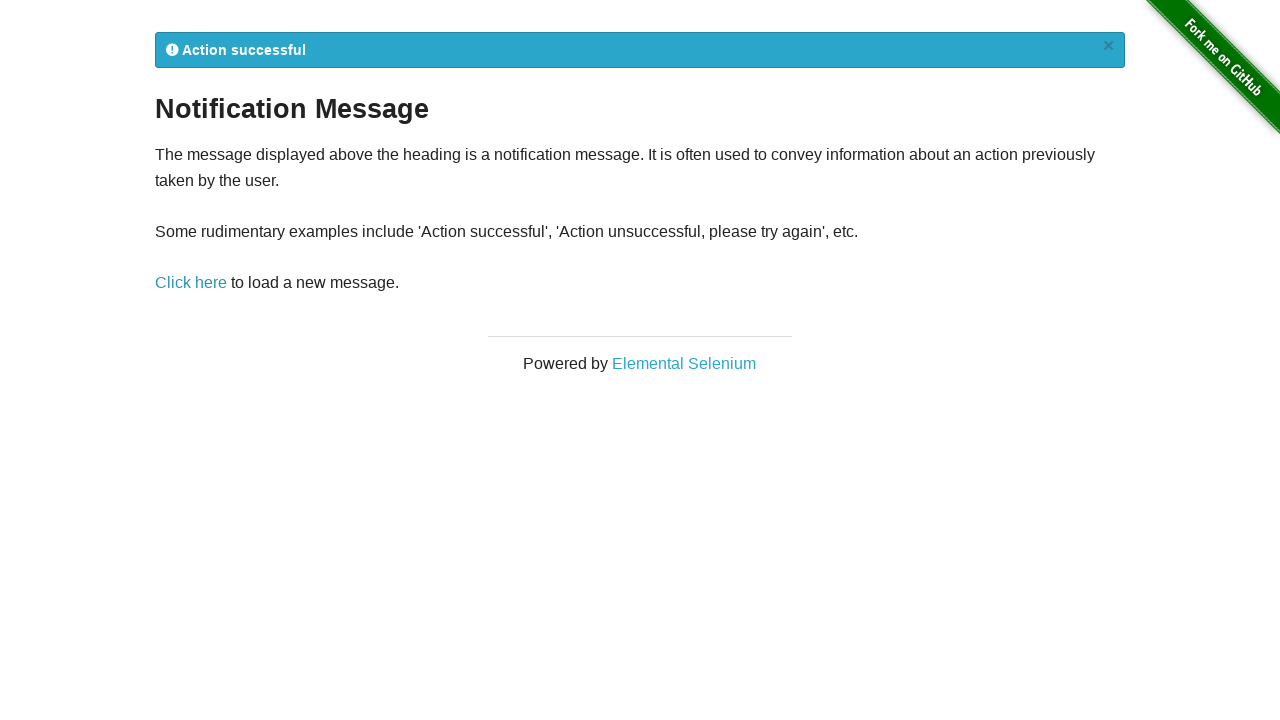

Found 'Action successful' message - test passed
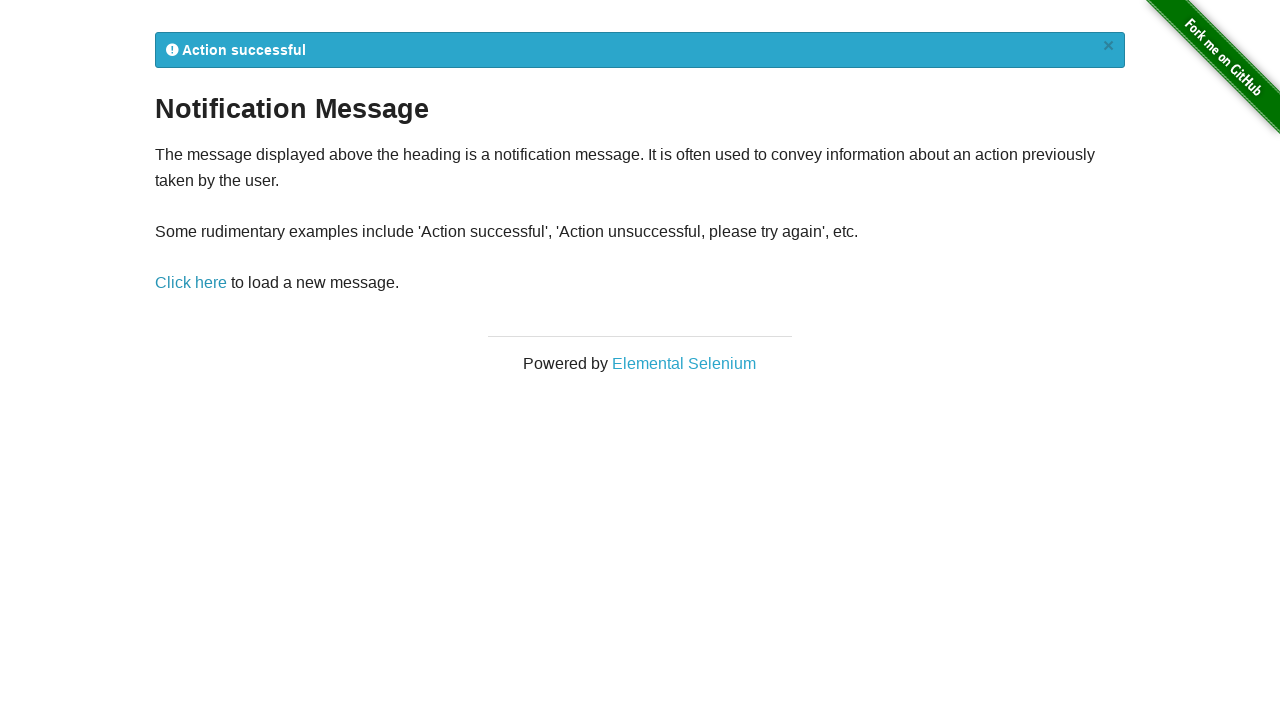

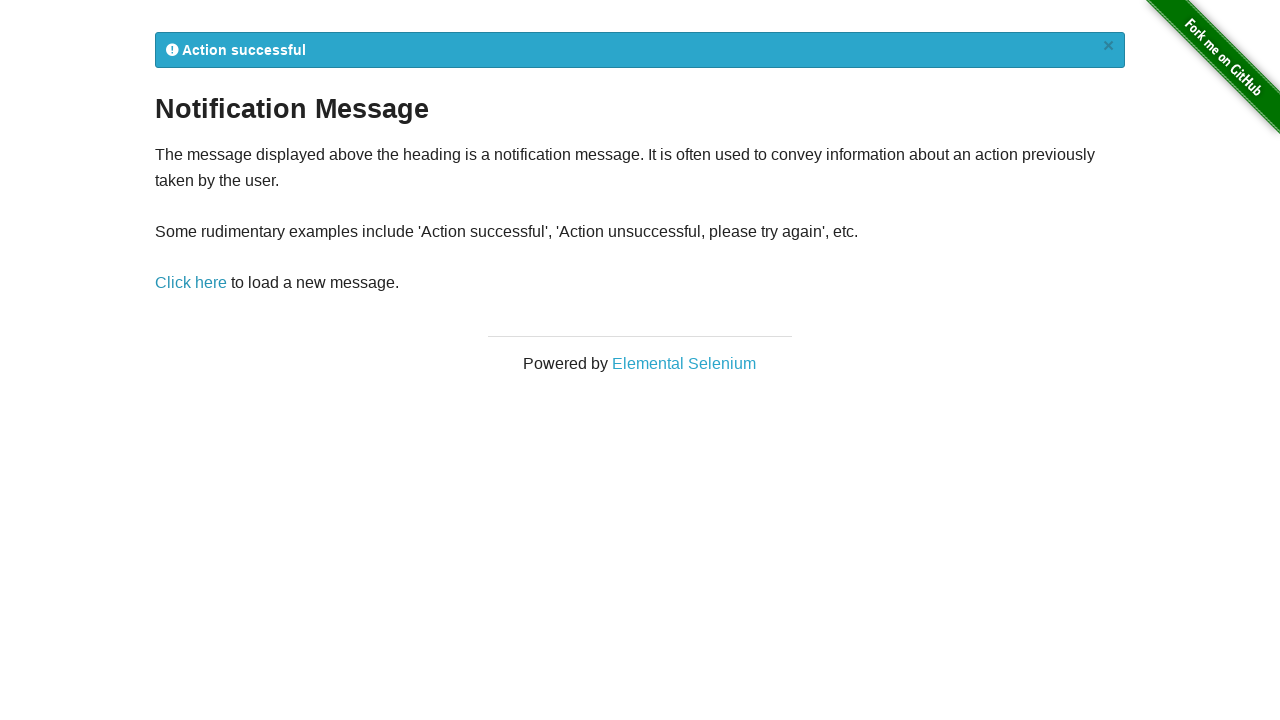